Tests an e-commerce shopping flow by searching for products containing "ber", adding all matching items to cart, proceeding to checkout, and applying a promo code.

Starting URL: https://rahulshettyacademy.com/seleniumPractise/

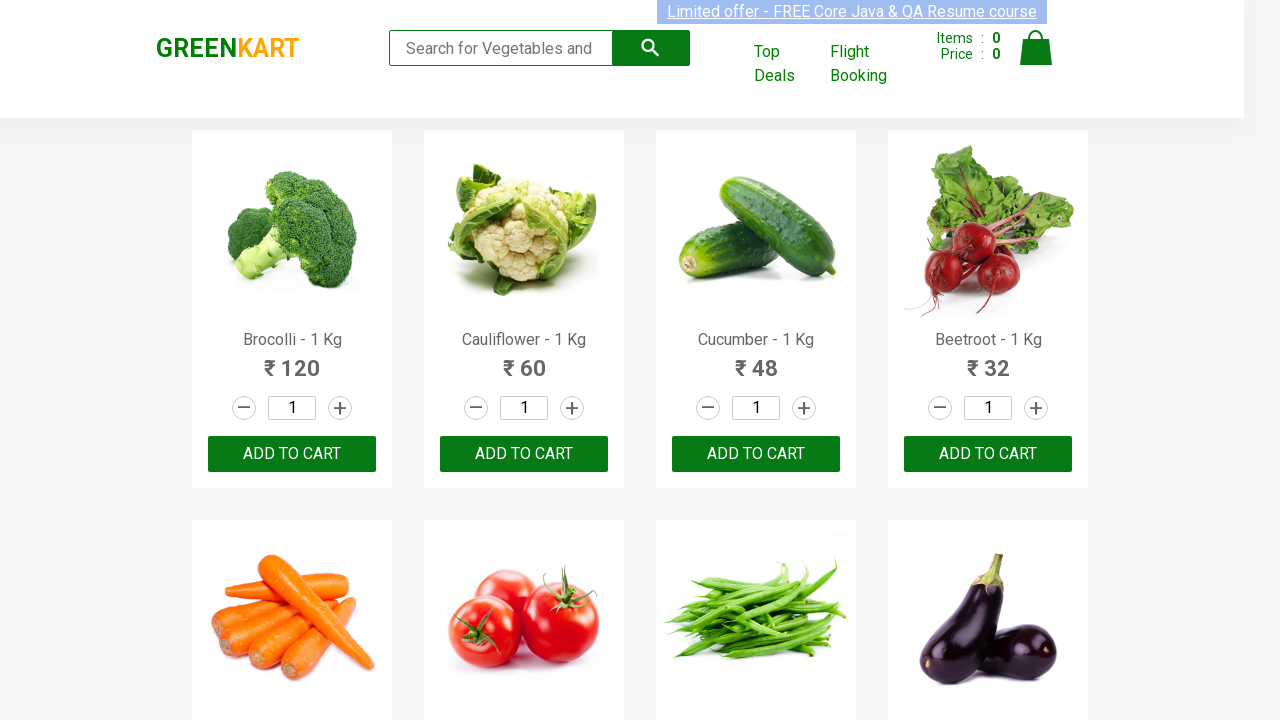

Filled search field with 'ber' on input.search-keyword
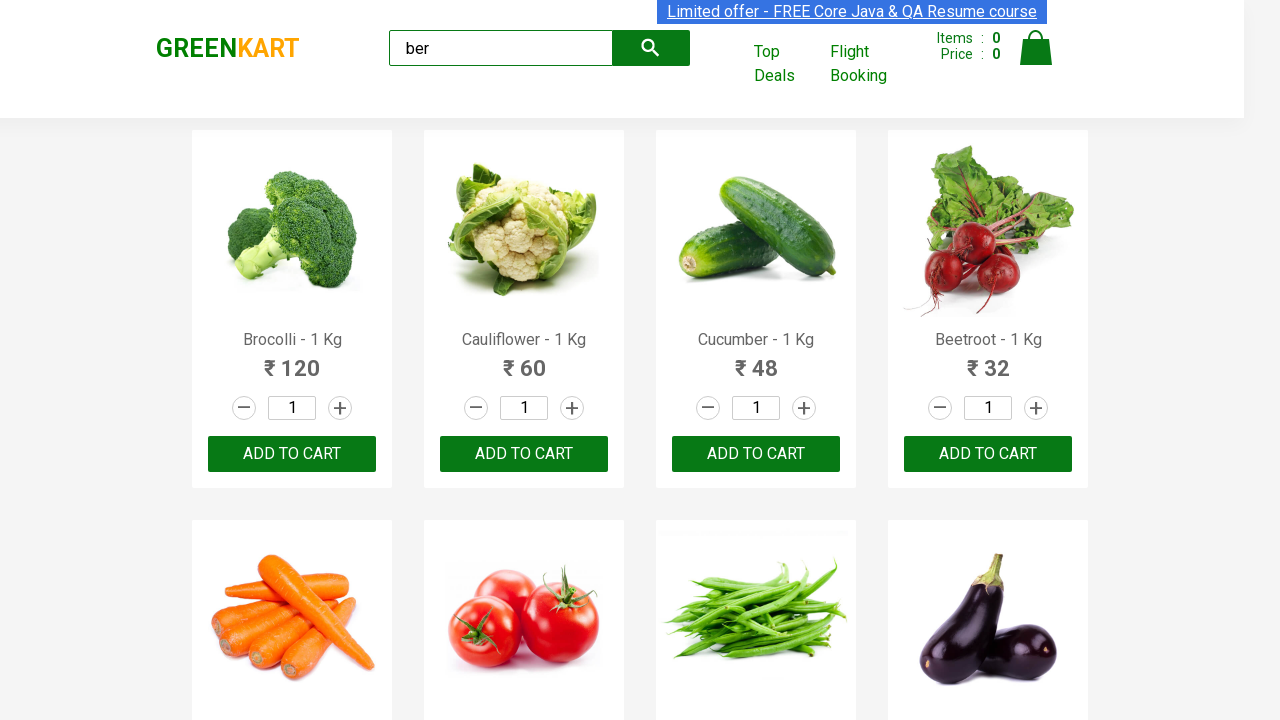

Waited 2 seconds for search results to load
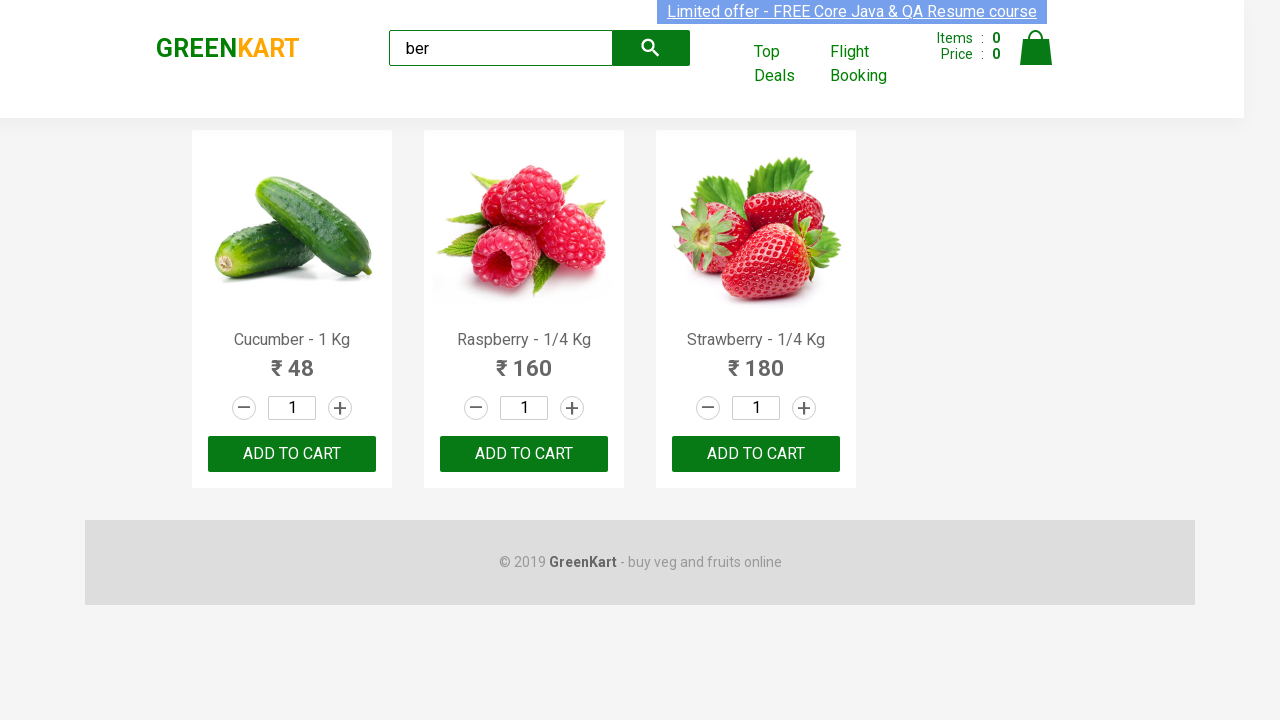

Clicked 'Add to Cart' button for a matching product at (292, 454) on xpath=//div[@class='product-action']/button >> nth=0
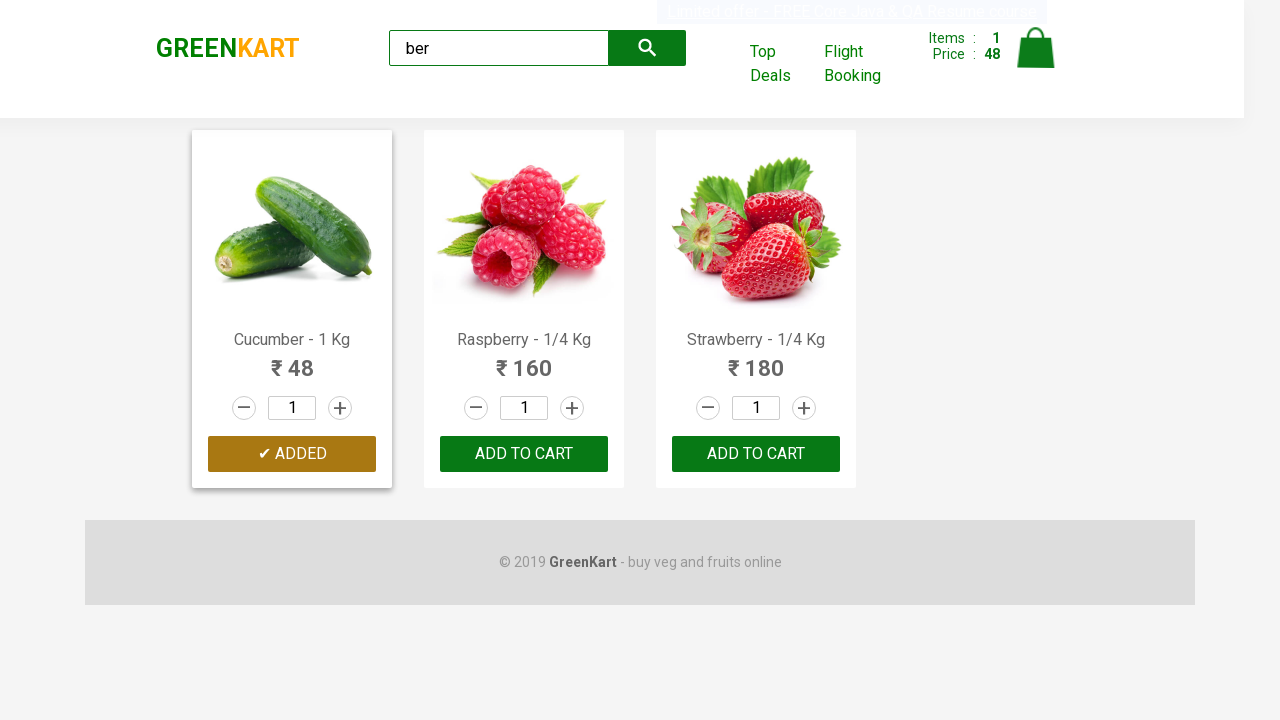

Clicked 'Add to Cart' button for a matching product at (524, 454) on xpath=//div[@class='product-action']/button >> nth=1
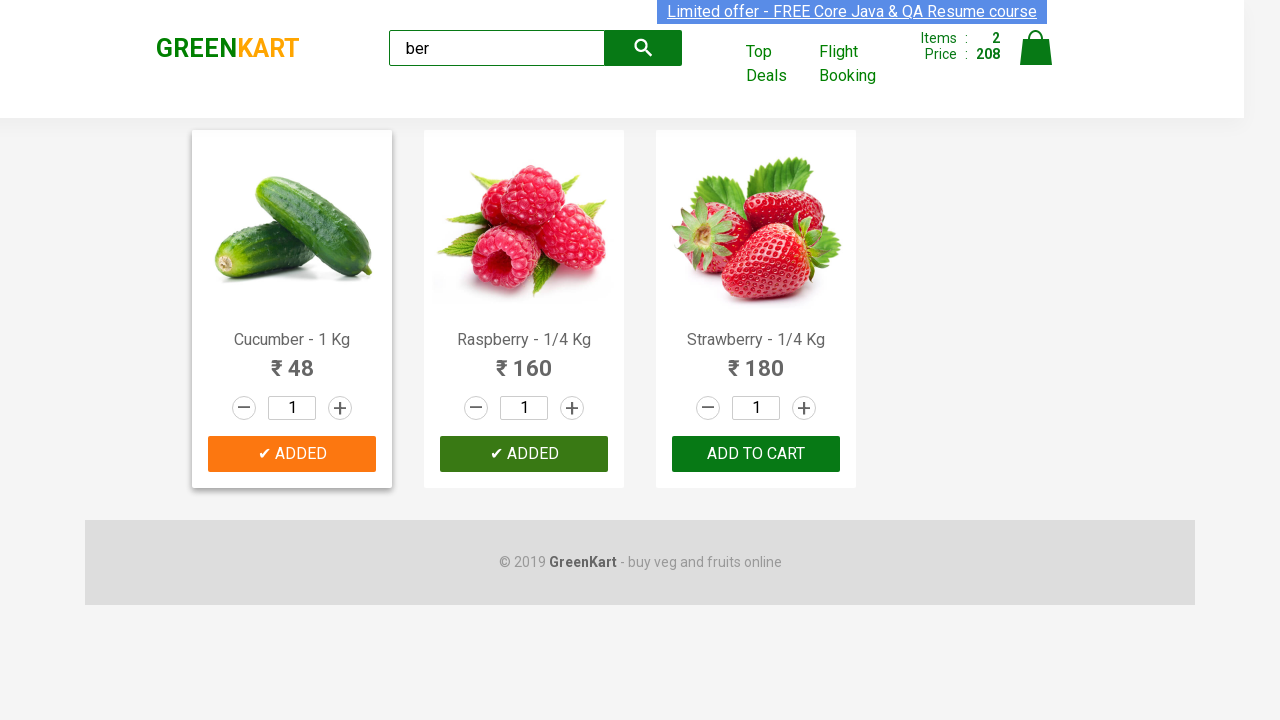

Clicked 'Add to Cart' button for a matching product at (756, 454) on xpath=//div[@class='product-action']/button >> nth=2
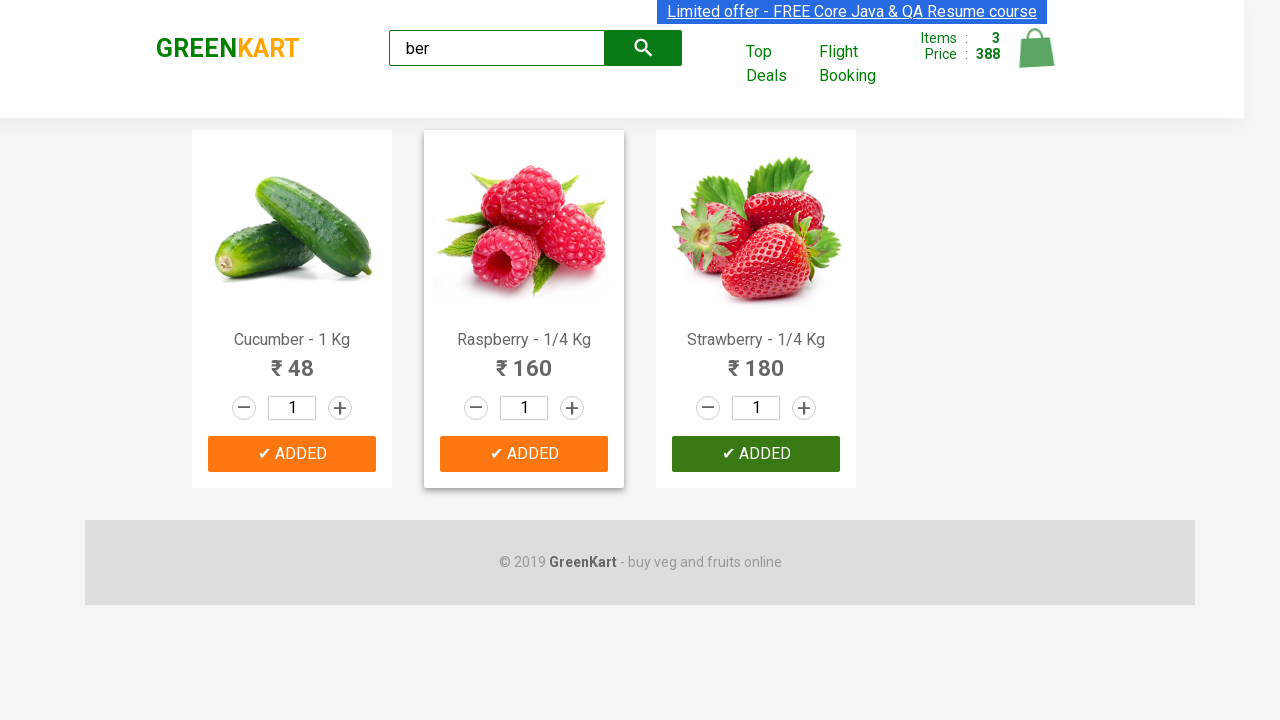

Clicked cart icon to view cart at (1036, 48) on img[alt='Cart']
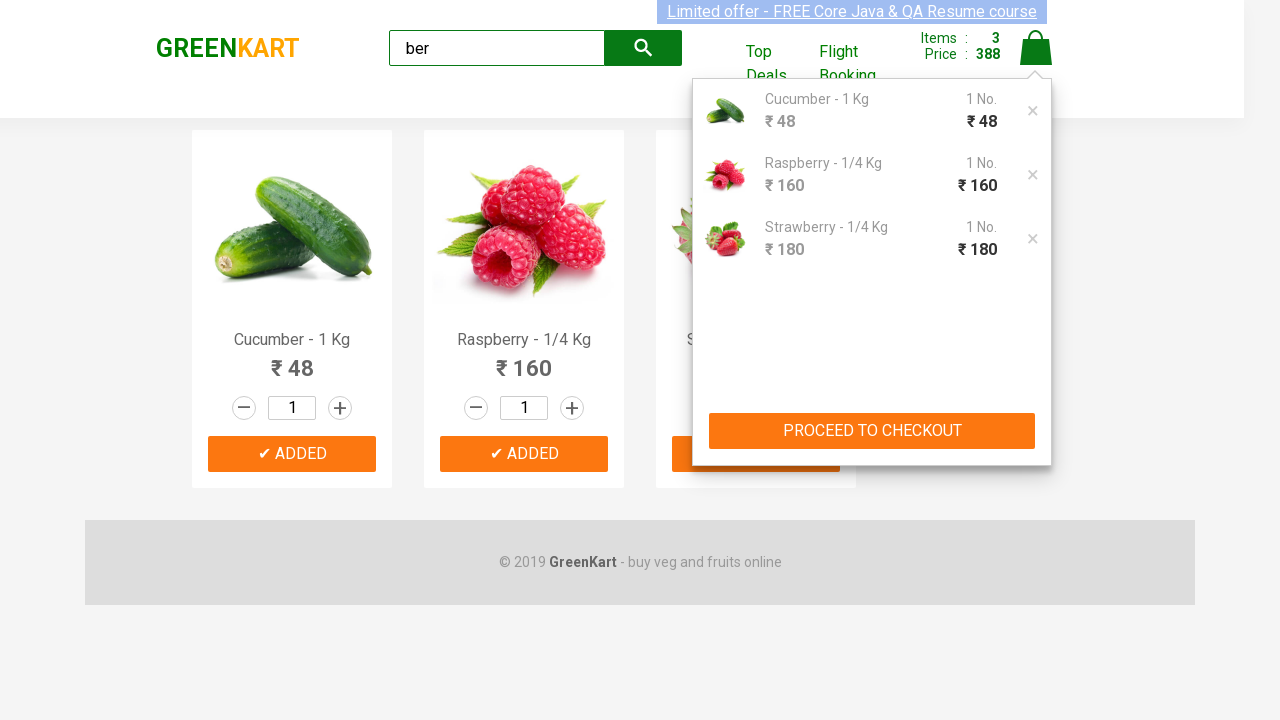

Clicked 'PROCEED TO CHECKOUT' button at (872, 431) on xpath=//button[text()='PROCEED TO CHECKOUT']
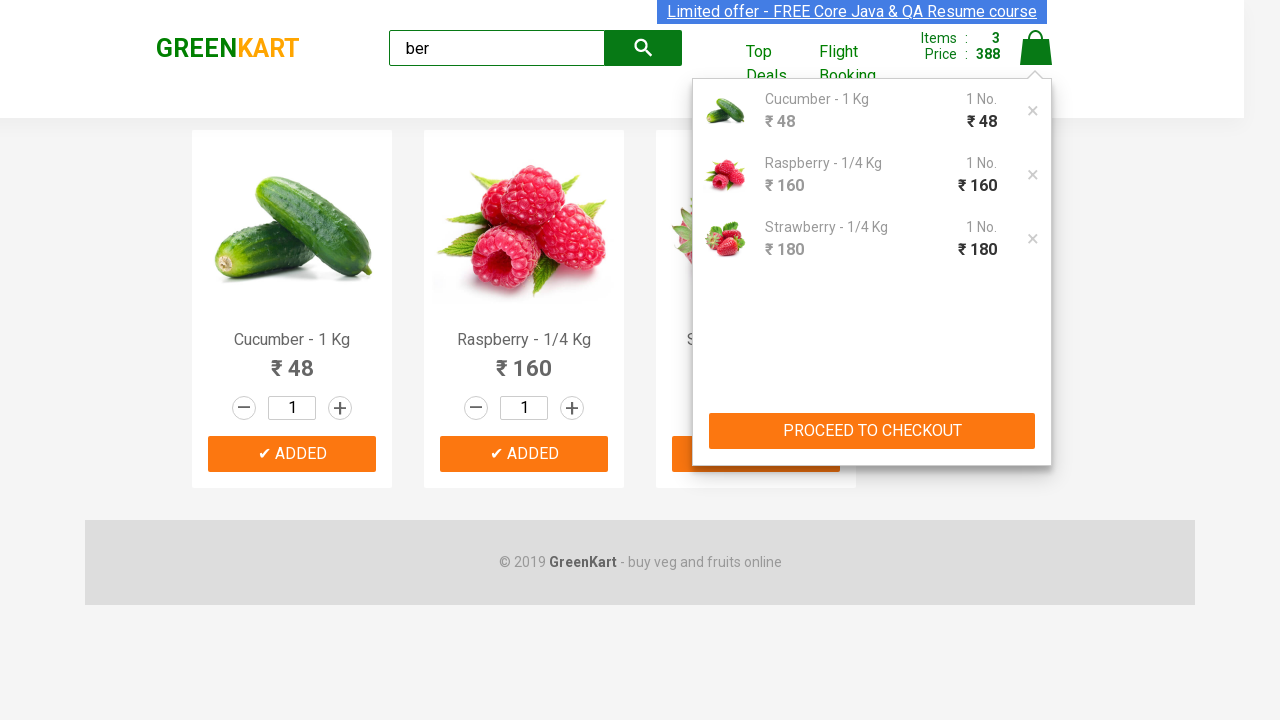

Entered promo code 'rahulshettyacademy' on .promoCode
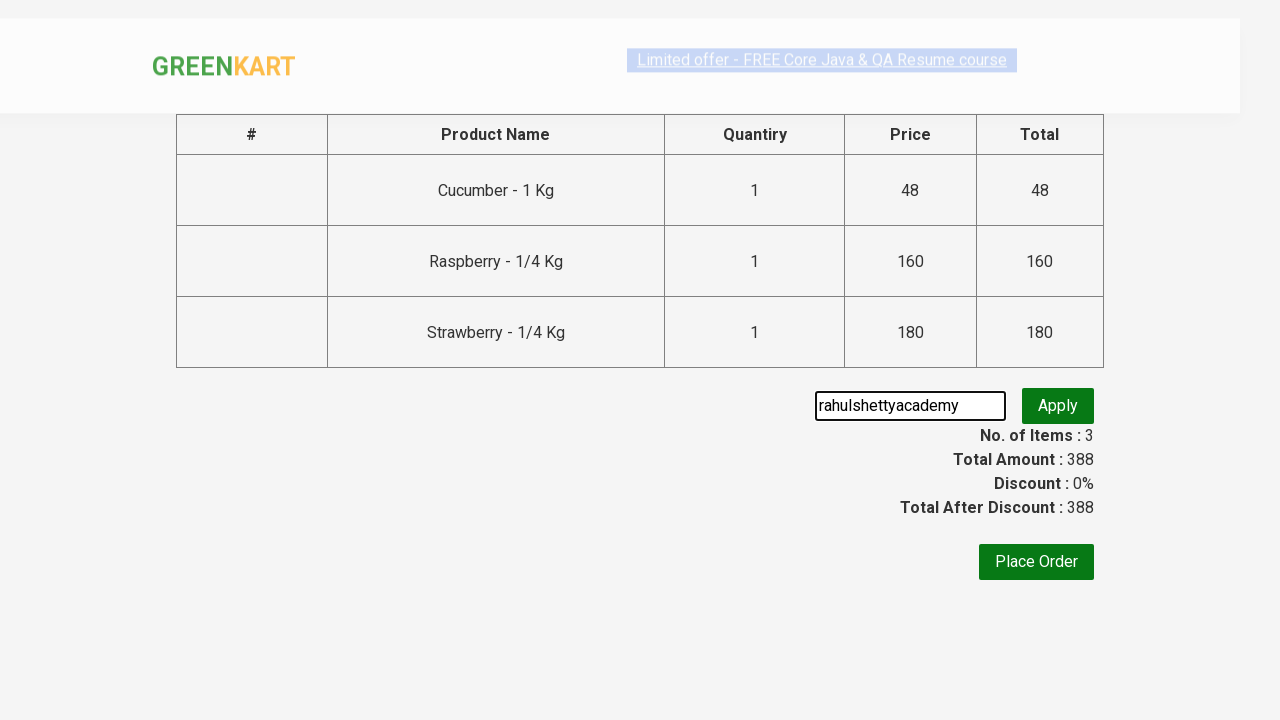

Clicked apply promo button at (1058, 406) on .promoBtn
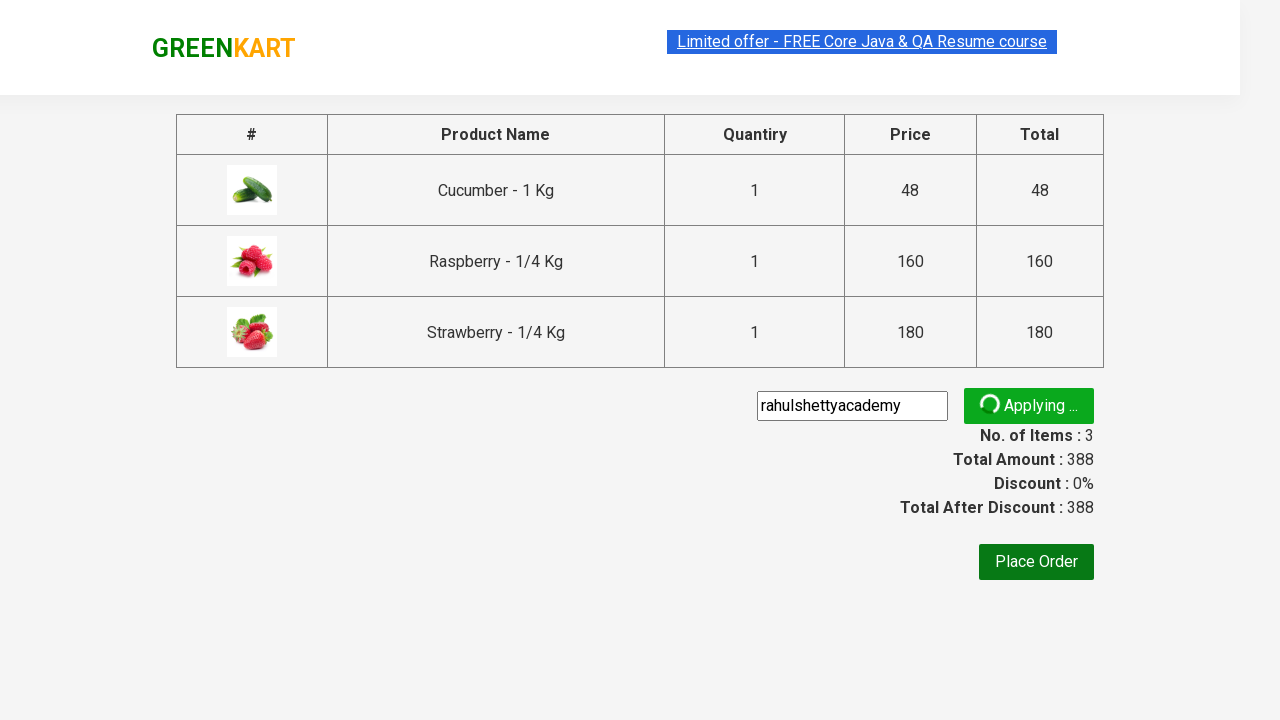

Promo discount info appeared
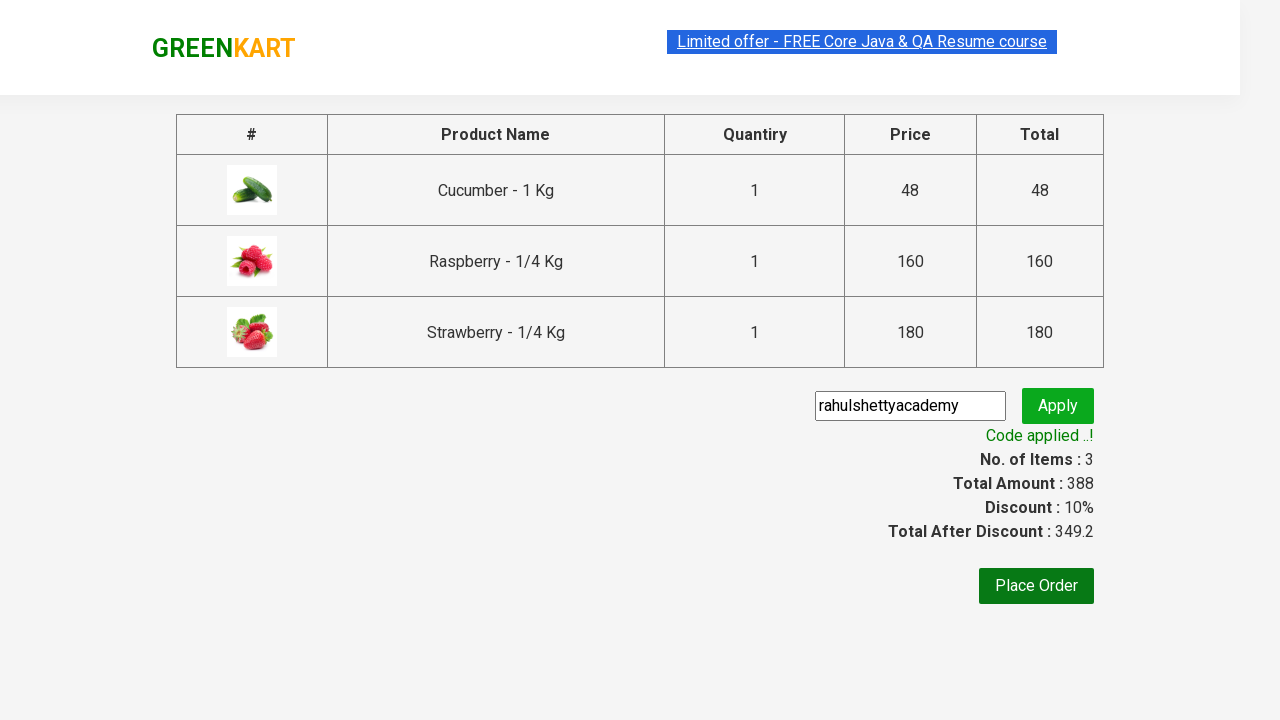

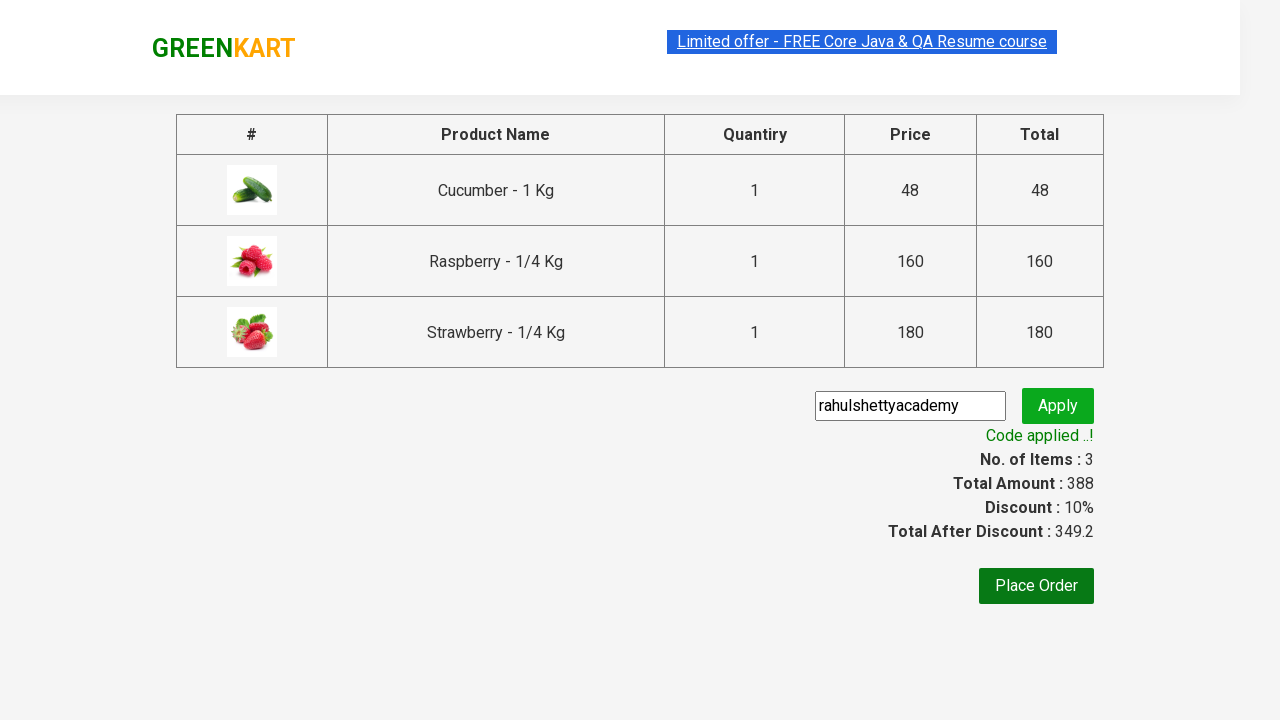